Tests clicking the external link to the IR Tax Policy site in the header.

Starting URL: https://www.taxtechnical.ird.govt.nz/

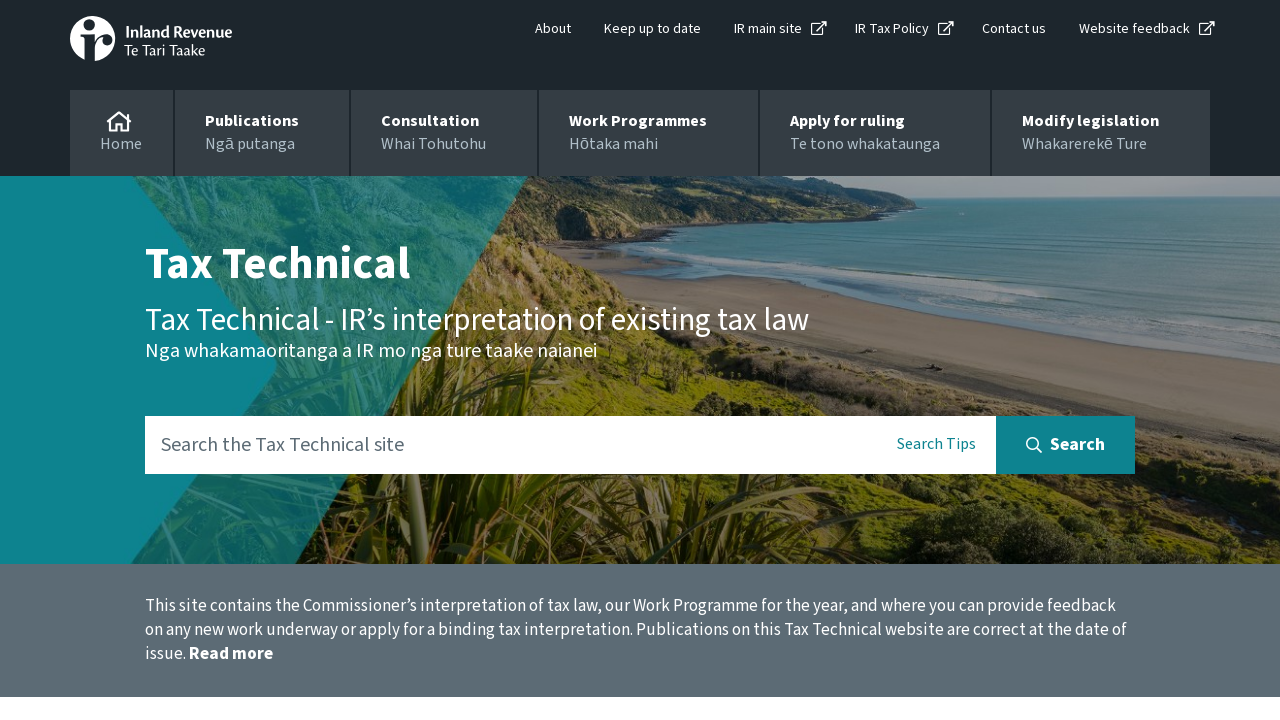

Navigated to Tax Technical website
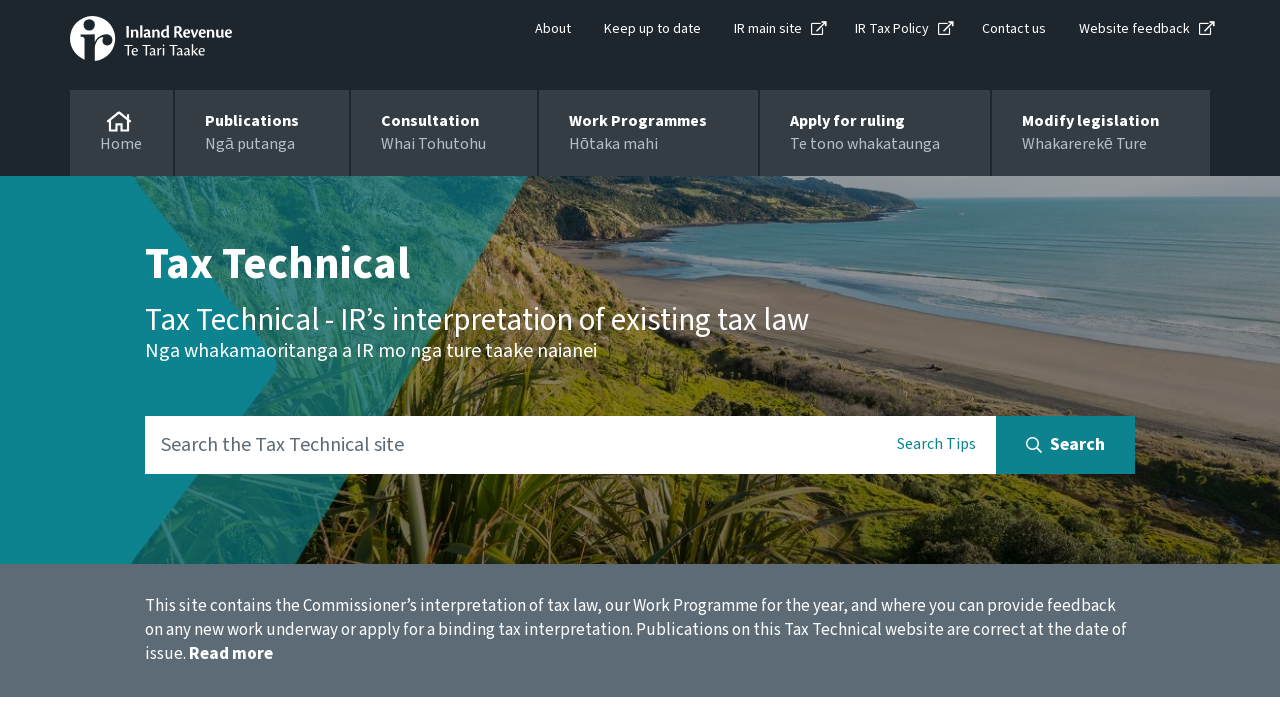

Clicked the external link to IR Tax Policy site in header at (892, 29) on #header a[title='IR Tax Policy']
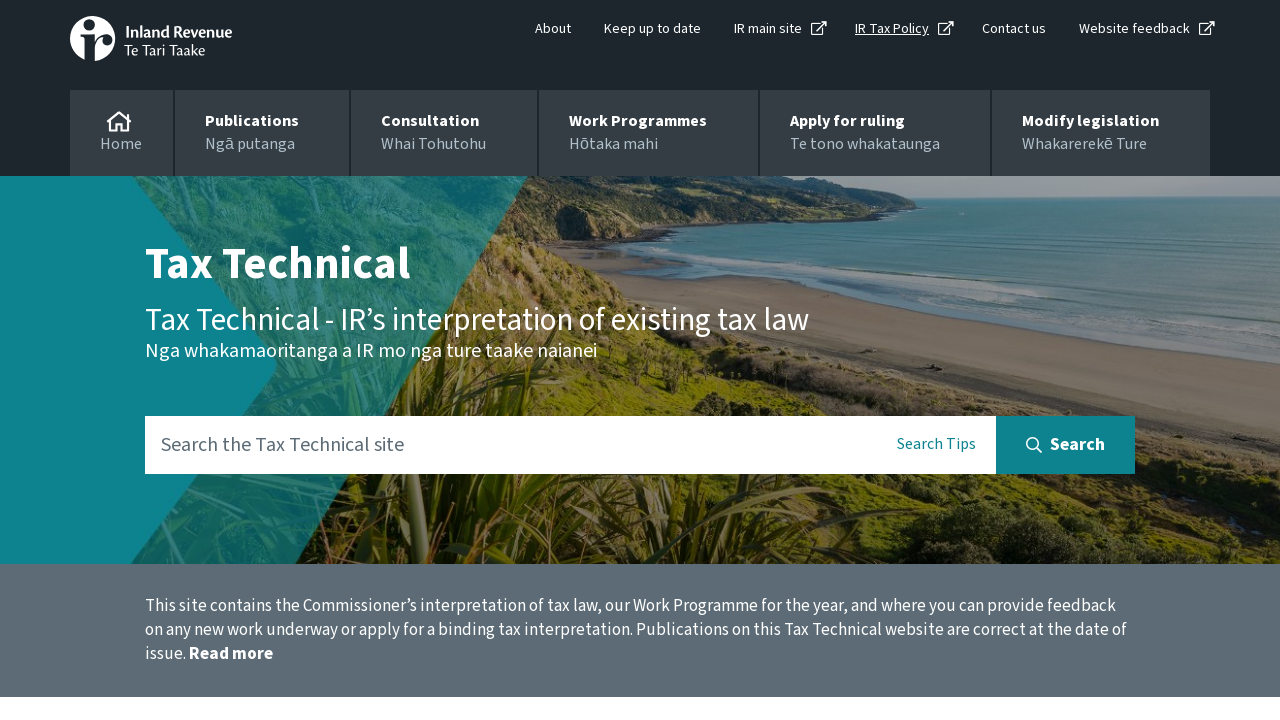

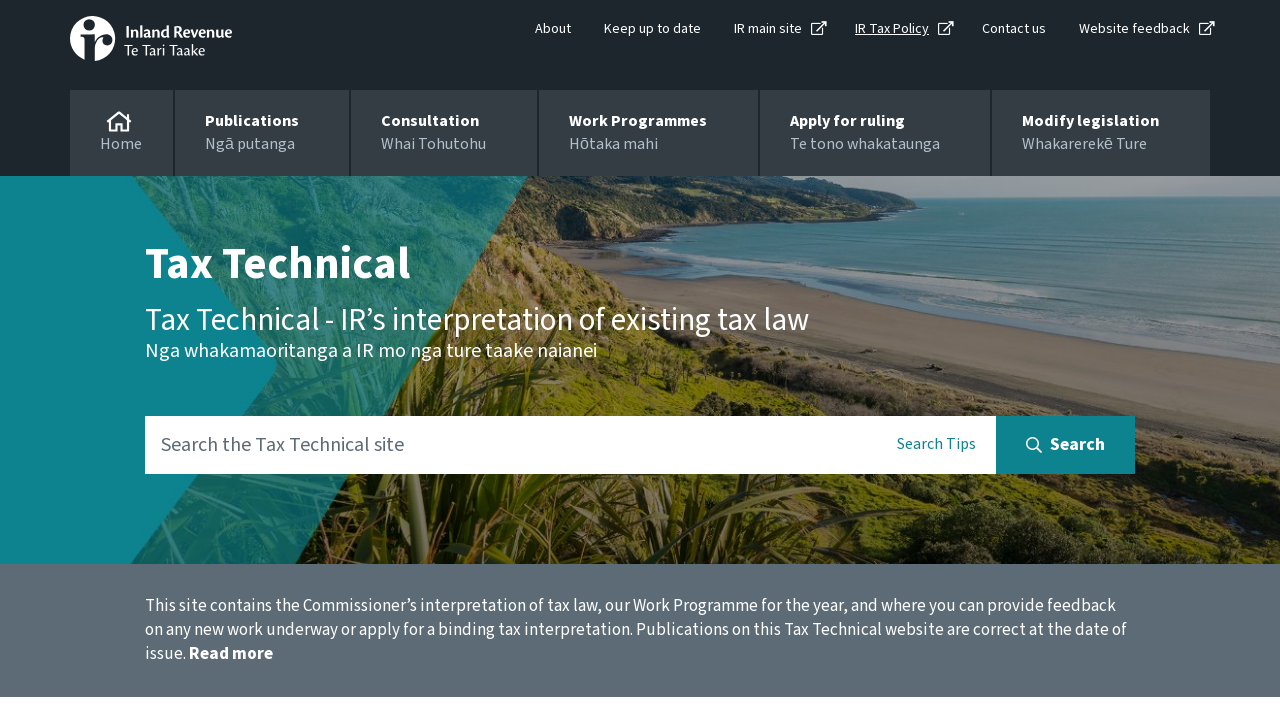